Solves a mathematical captcha by extracting a value from an element attribute, calculating the result, and submitting the form with checkbox and radio button selections

Starting URL: http://suninjuly.github.io/get_attribute.html

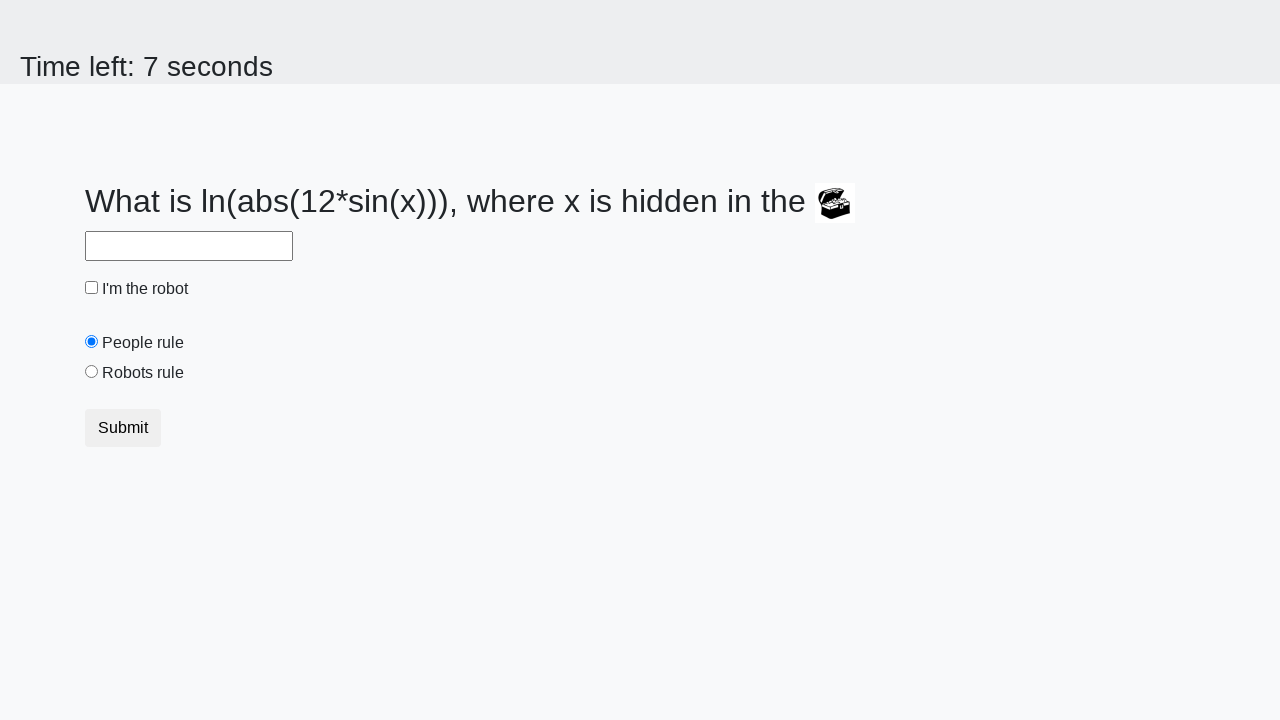

Located treasure element
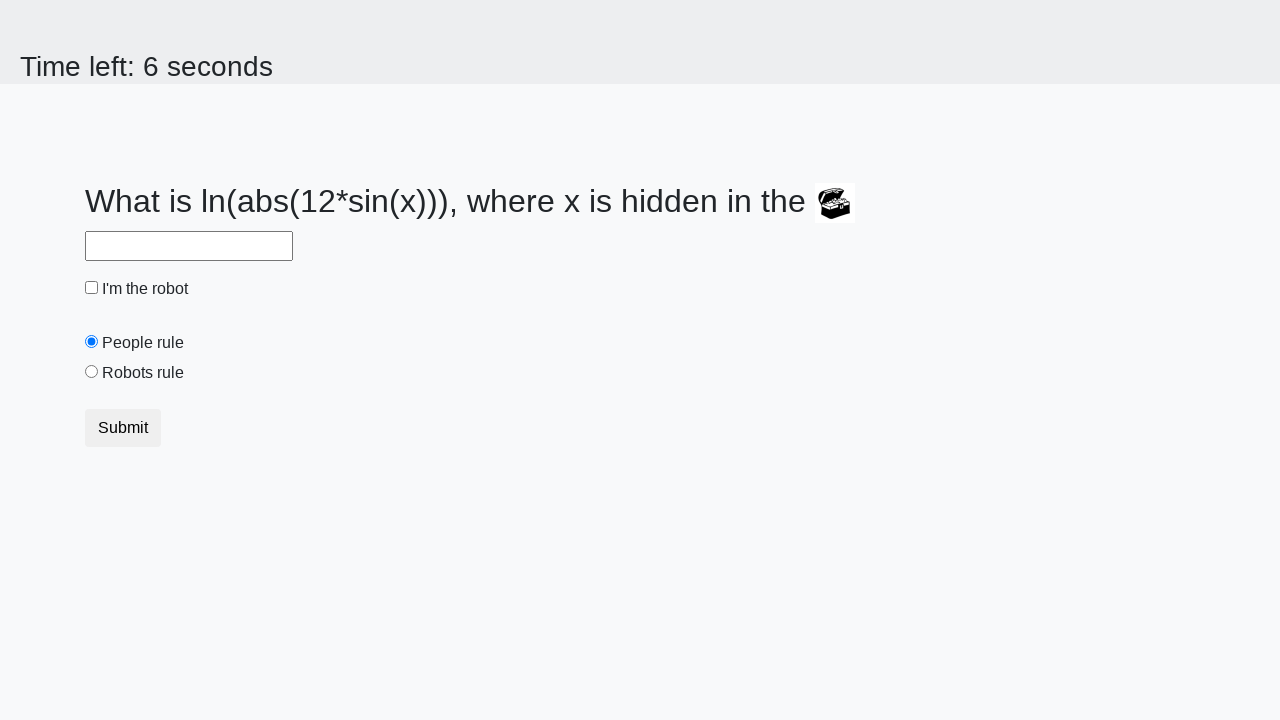

Extracted valuex attribute from treasure element: 8
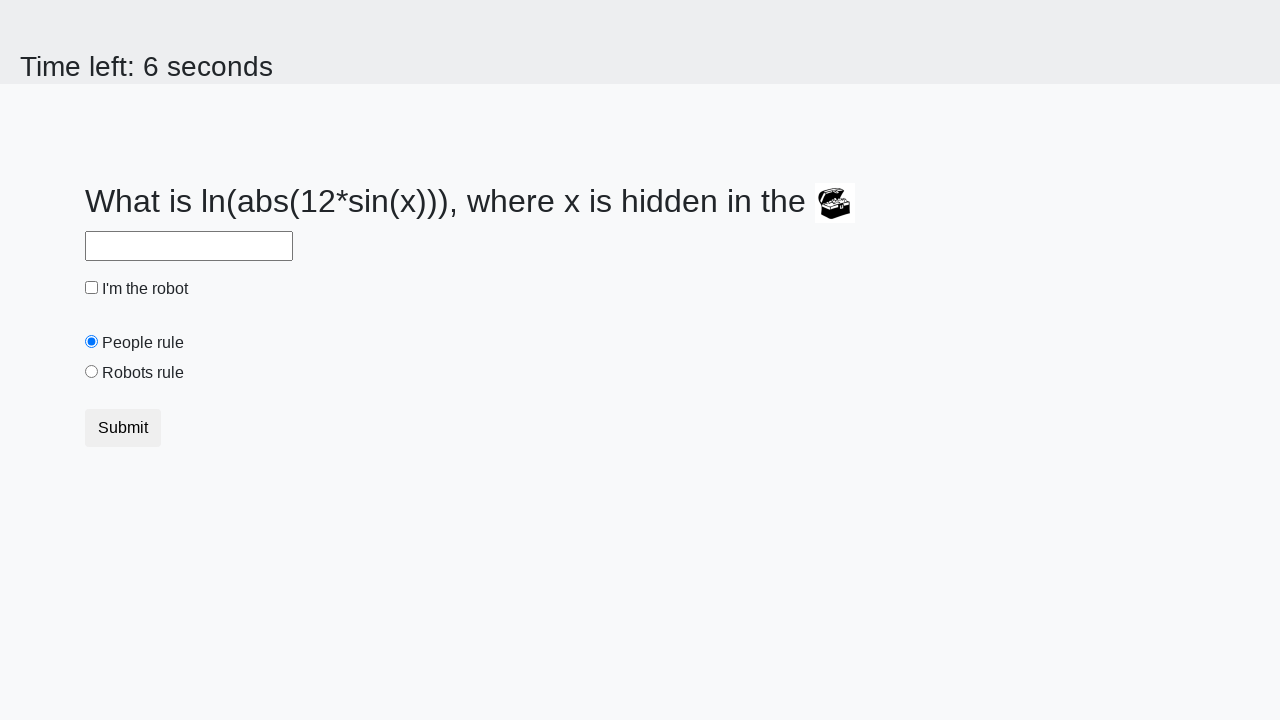

Calculated mathematical result: 2.4742078680049153
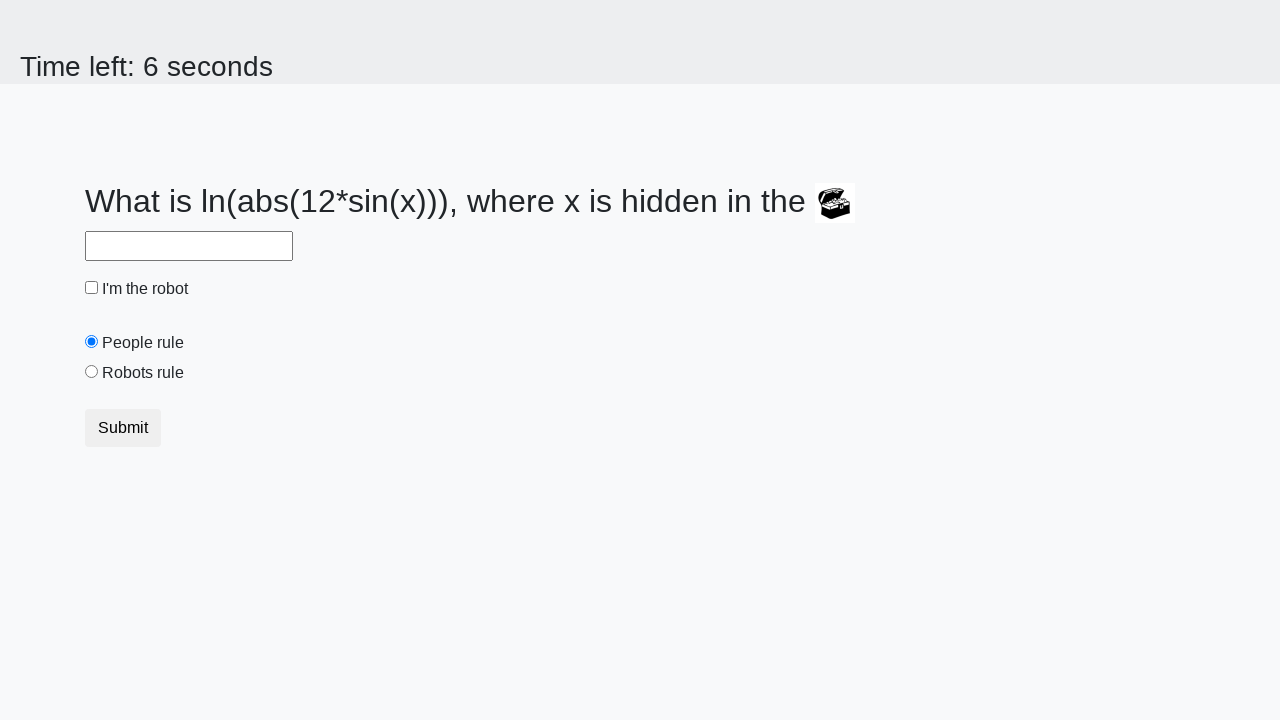

Filled answer field with calculated value: 2.4742078680049153 on #answer
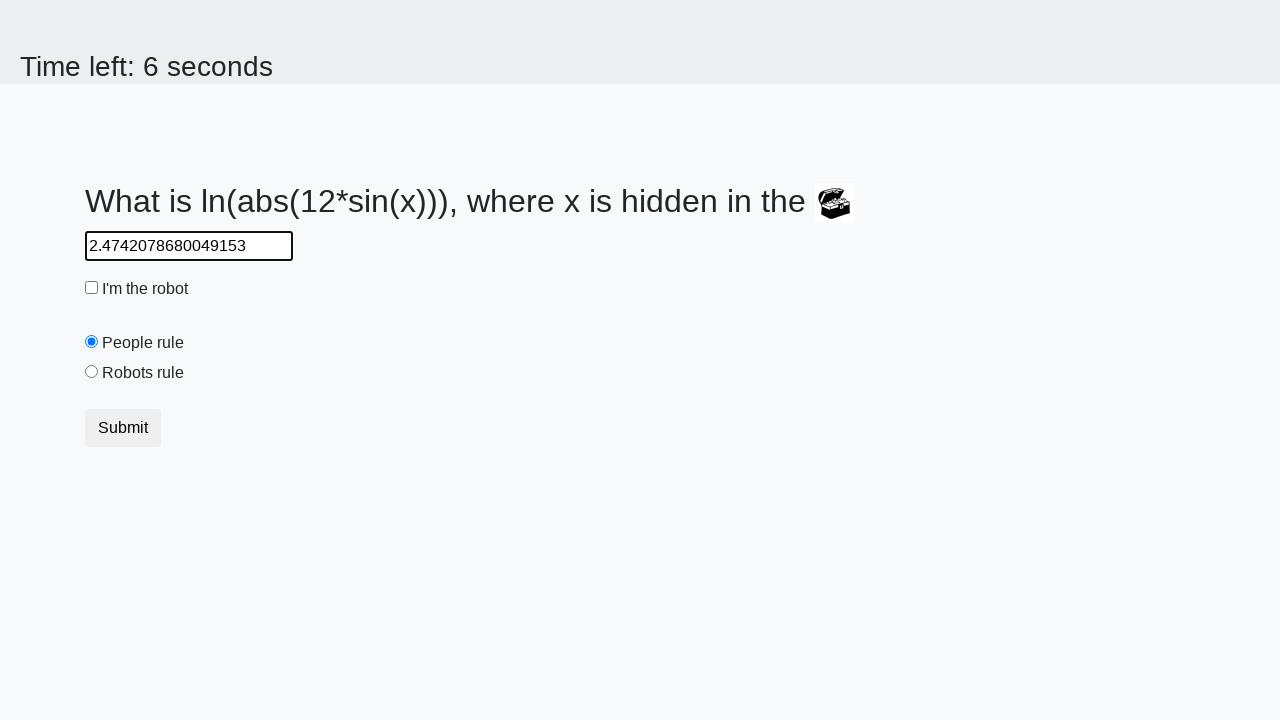

Checked 'I'm the robot' checkbox at (92, 288) on #robotCheckbox
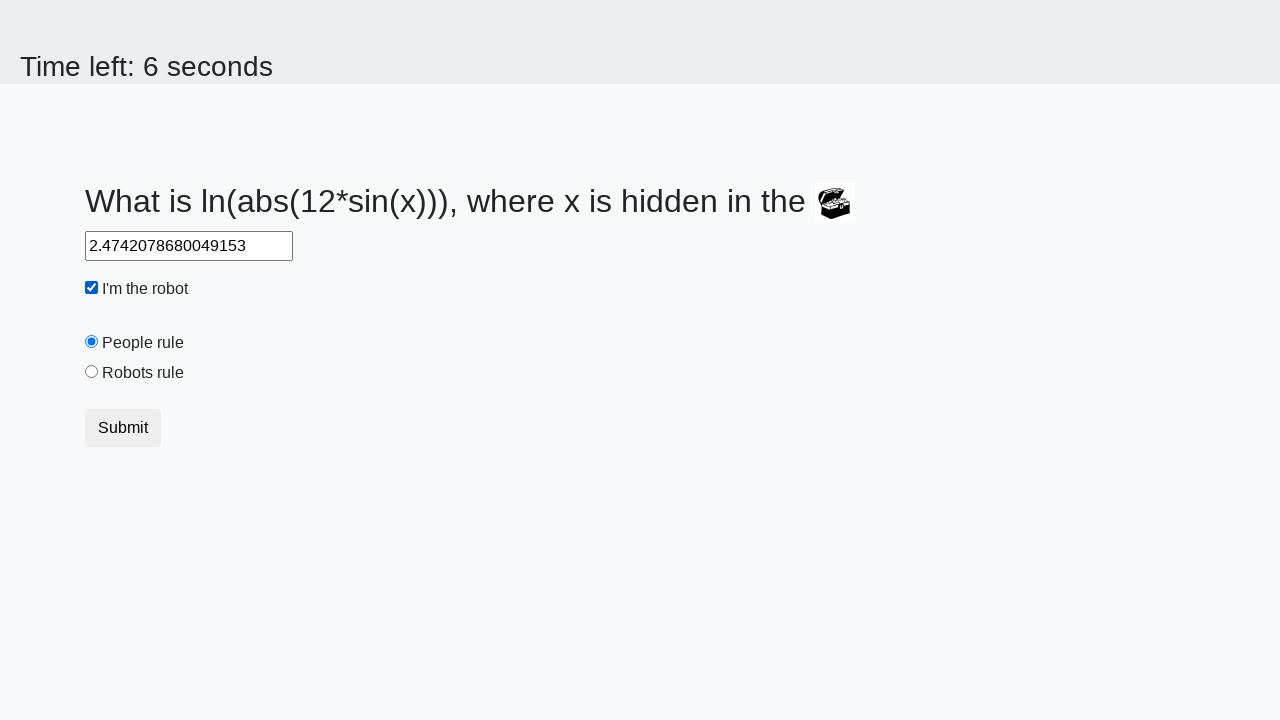

Selected 'Robots rule!' radio button at (92, 372) on #robotsRule
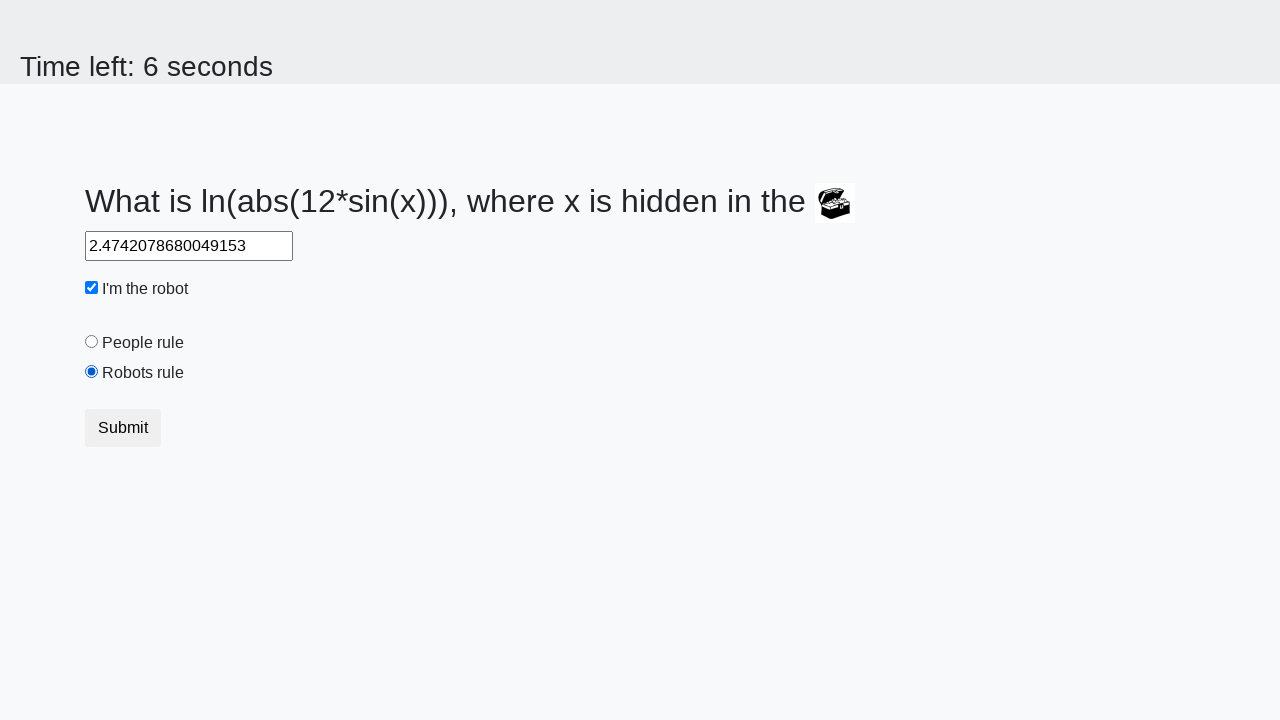

Clicked Submit button at (123, 428) on button:has-text('Submit')
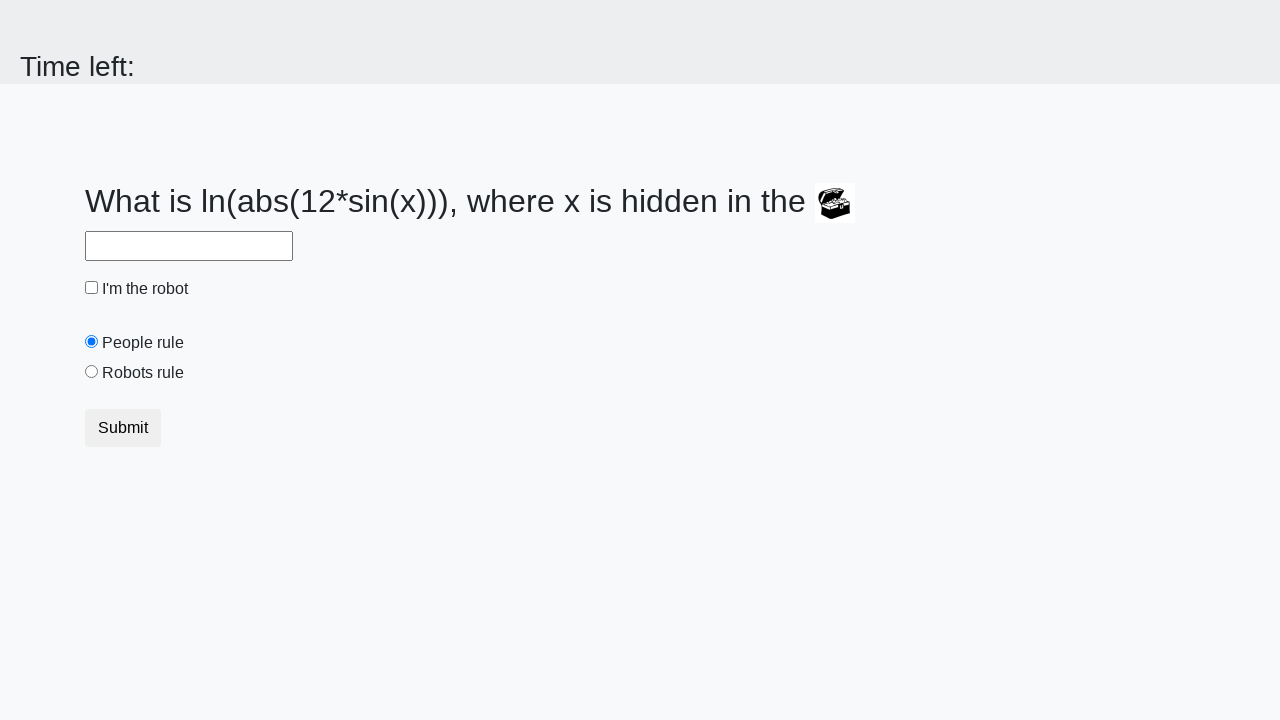

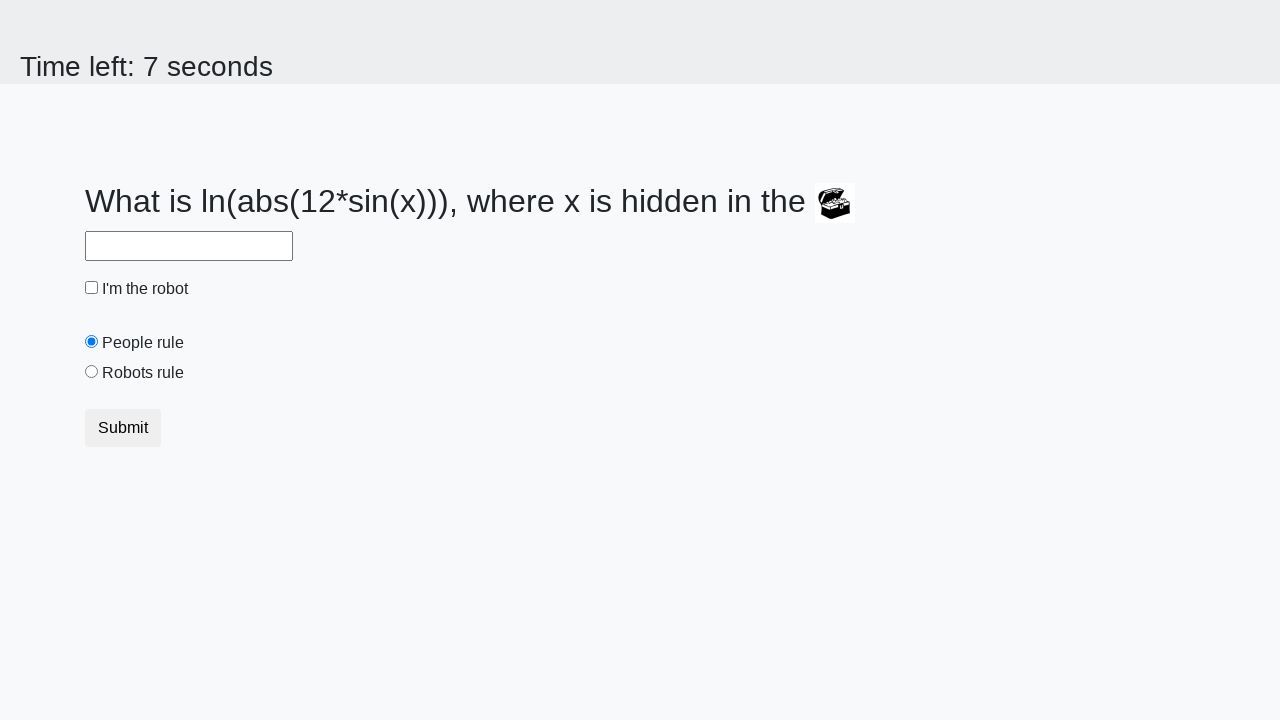